Tests hover functionality by hovering over an avatar and verifying that additional user information (caption) becomes visible

Starting URL: http://the-internet.herokuapp.com/hovers

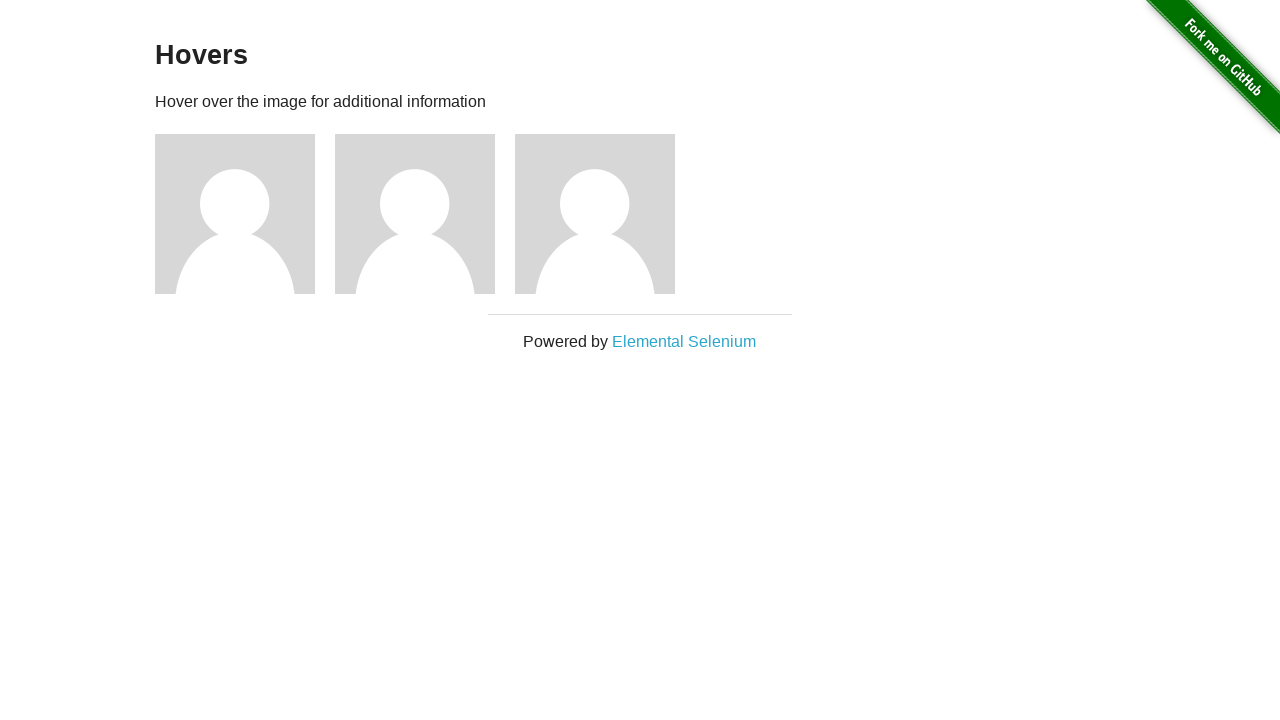

Located the first avatar element
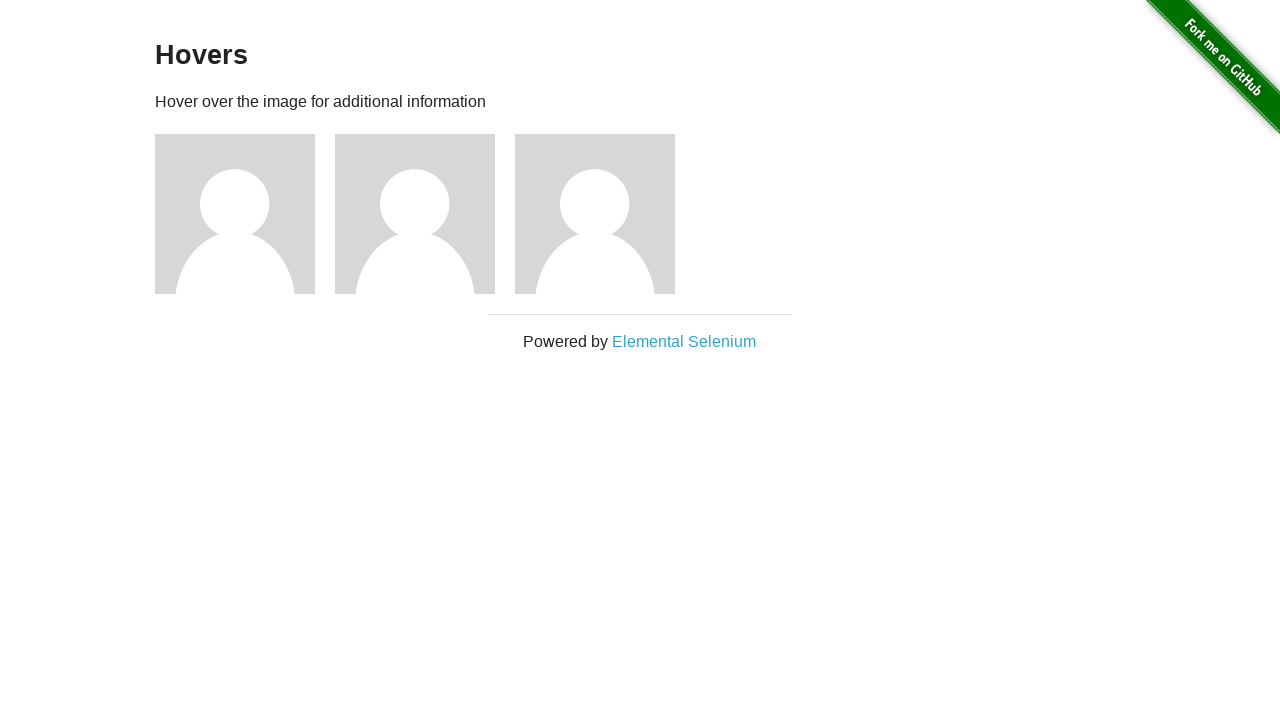

Hovered over the avatar element at (245, 214) on .figure >> nth=0
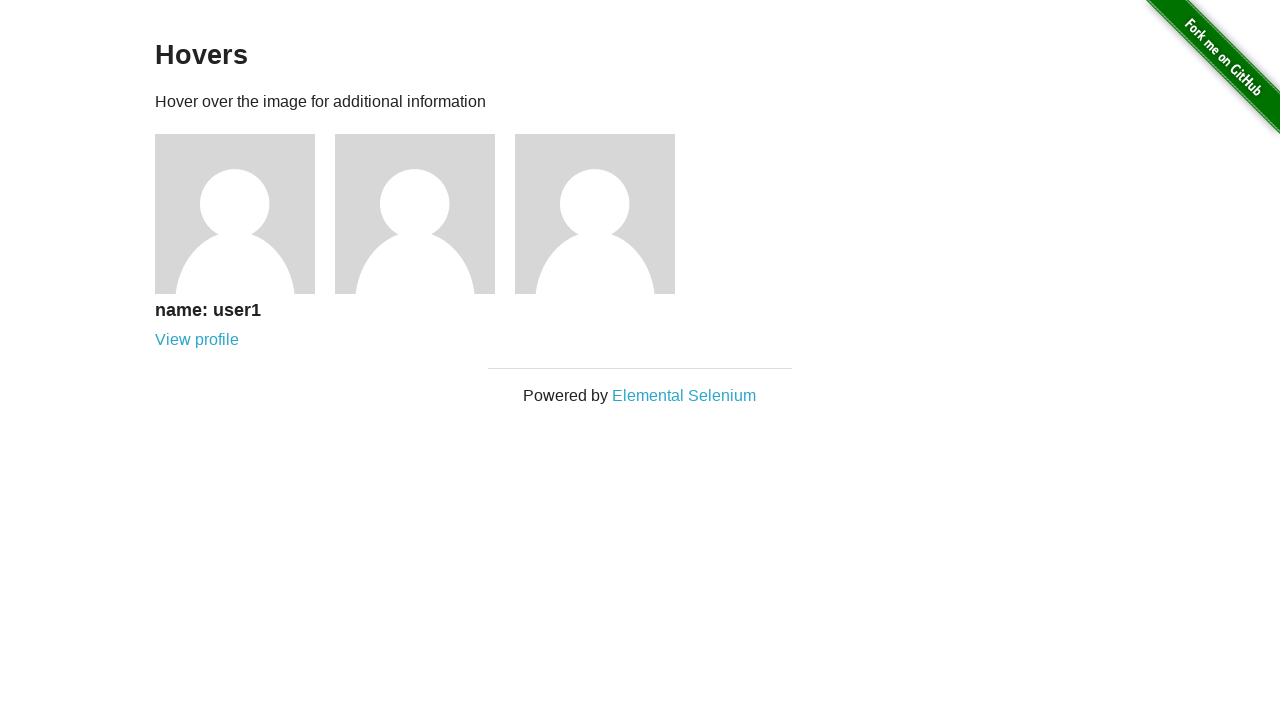

Located the avatar caption element
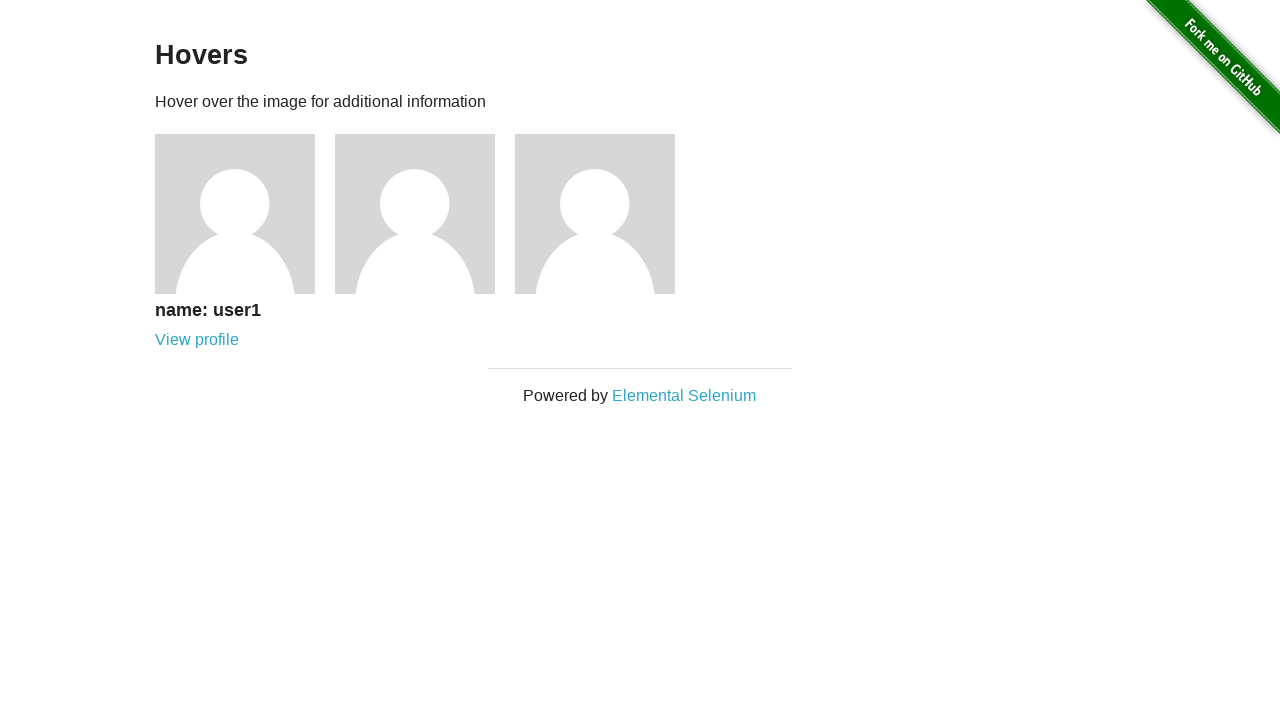

Verified that the caption is visible after hover
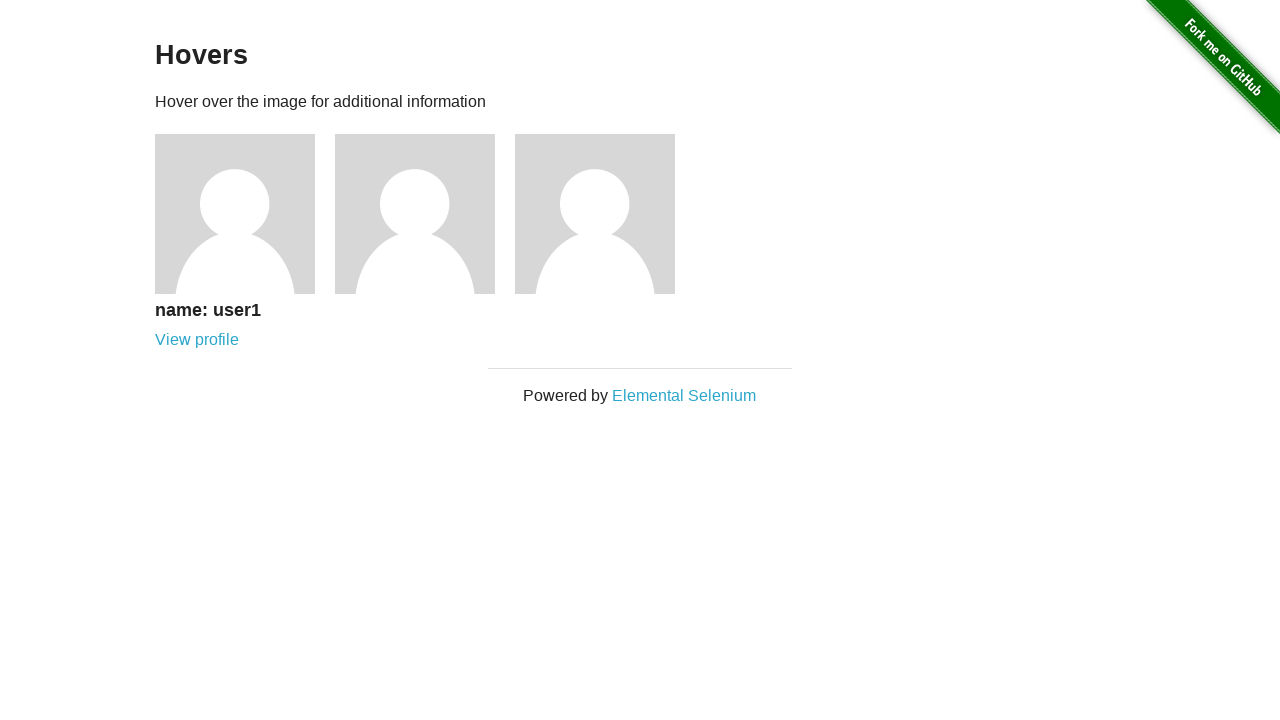

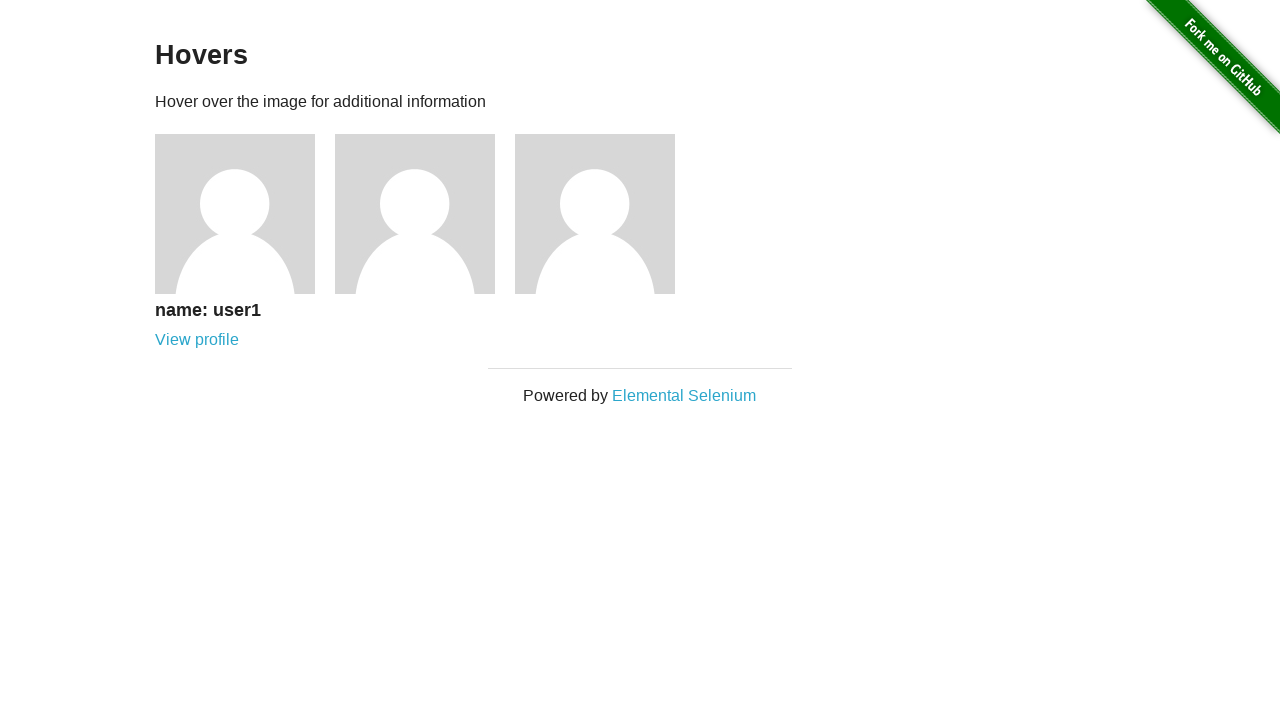